Solves a mathematical captcha by extracting a value from an image attribute, calculating the result, and submitting the form with robot verification checkboxes

Starting URL: https://suninjuly.github.io/get_attribute.html

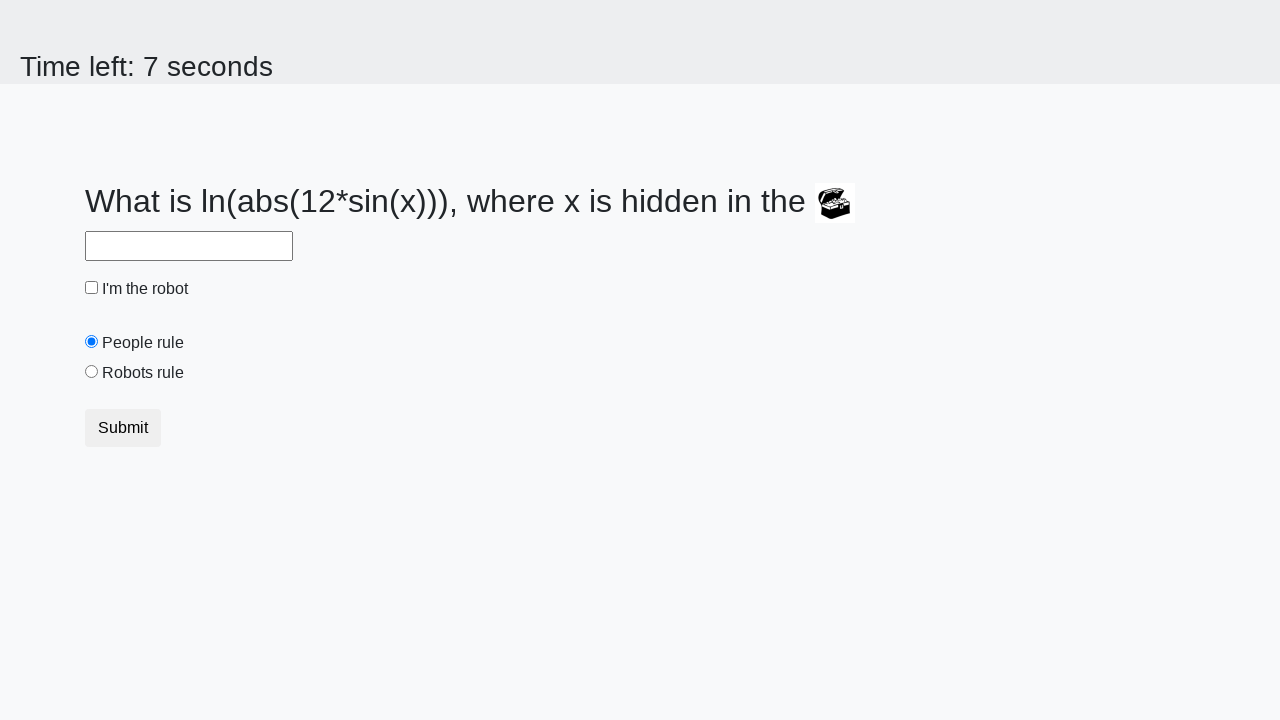

Located the image element containing the captcha
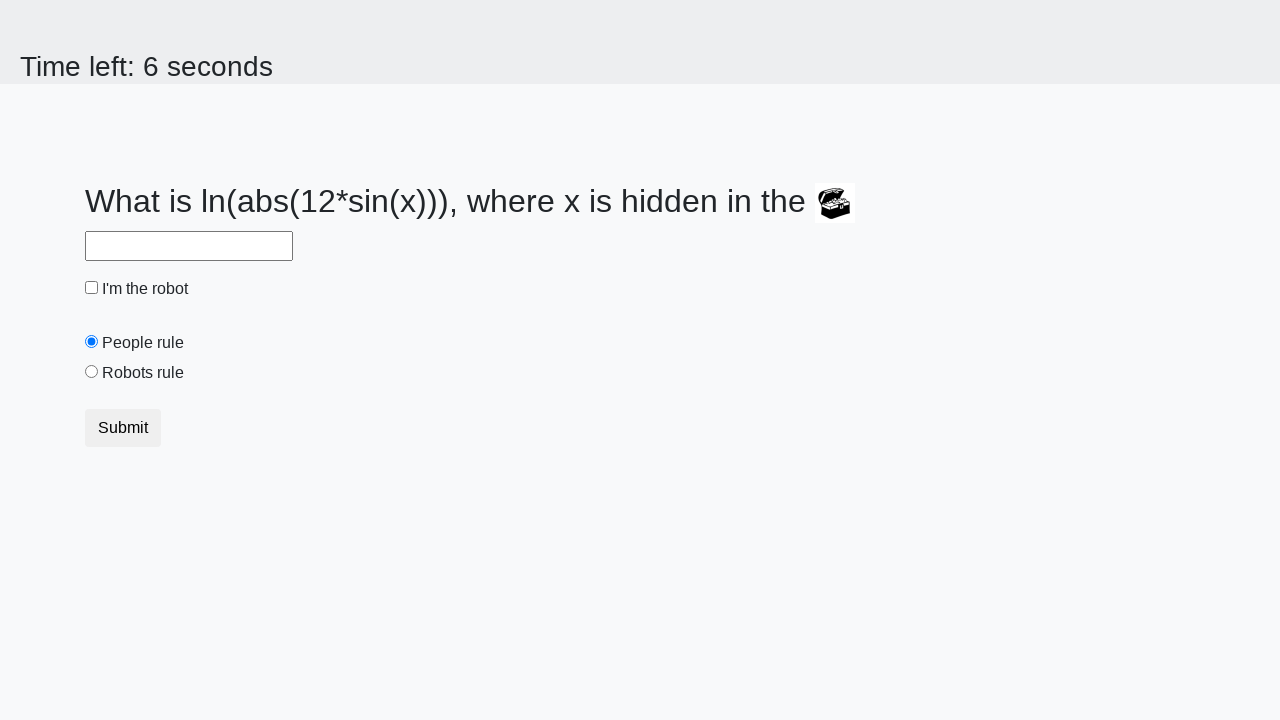

Extracted valuex attribute from image: 715
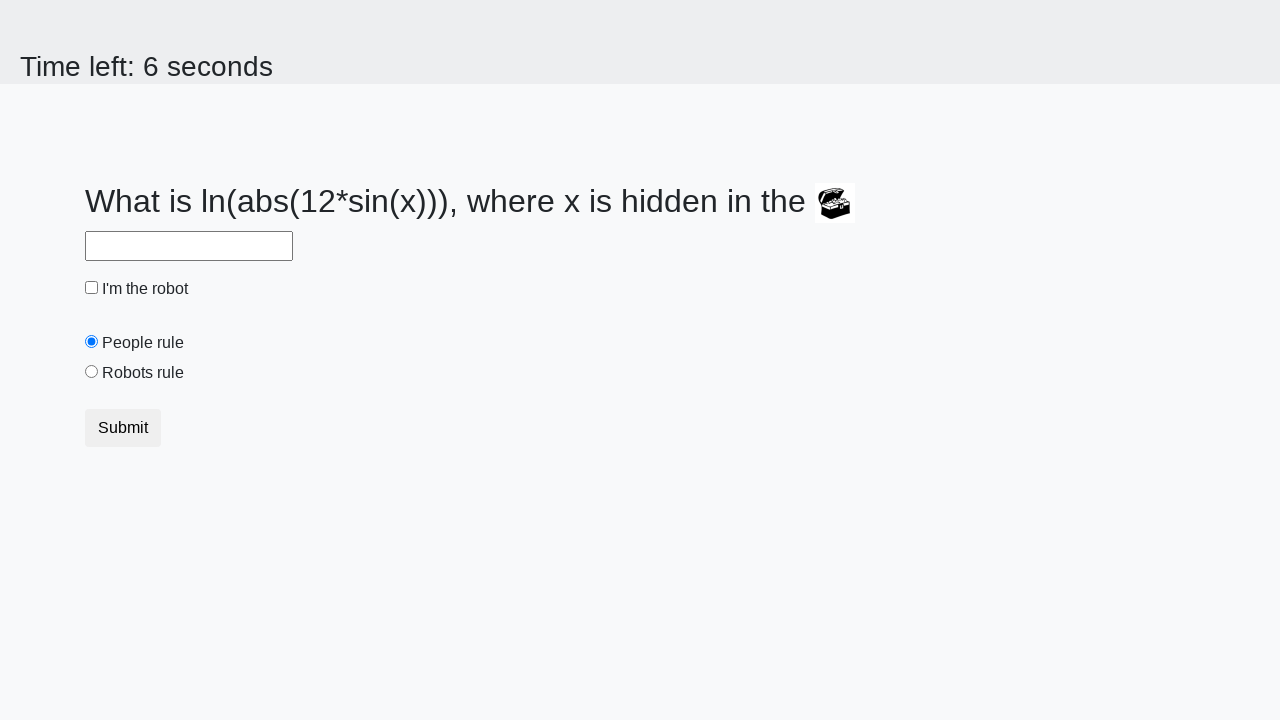

Calculated mathematical result: 2.442945643604887
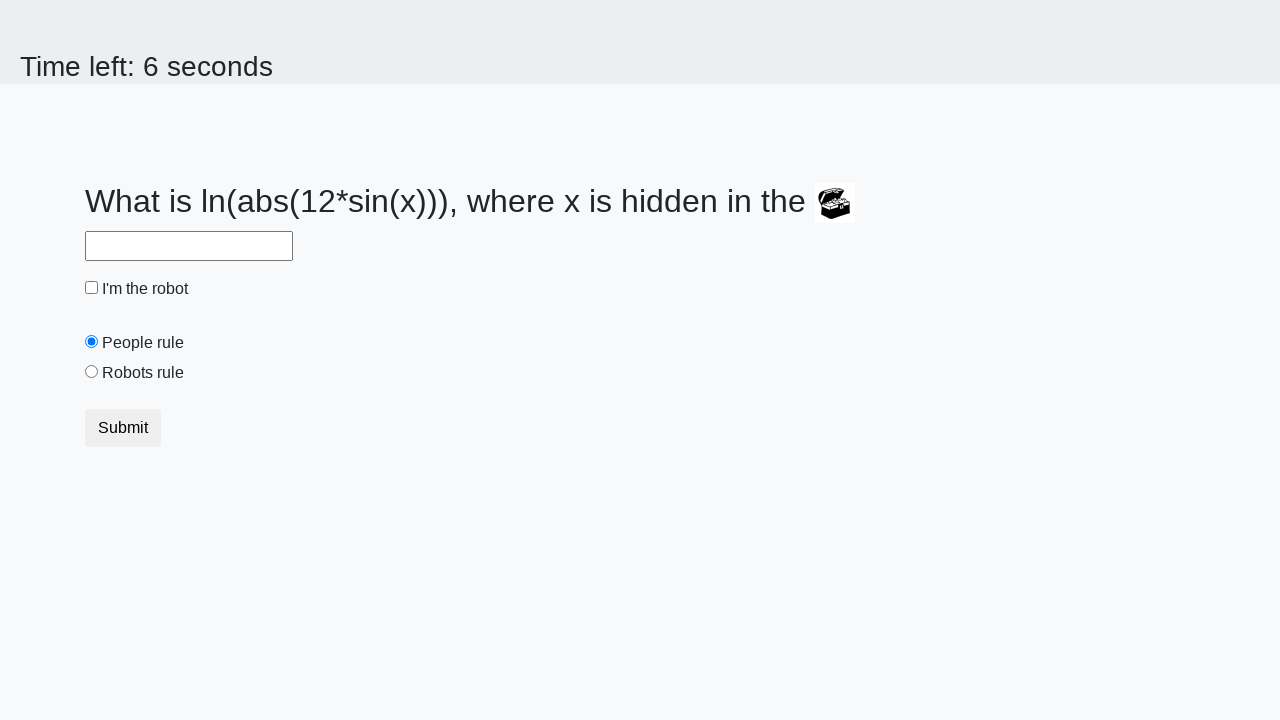

Filled answer field with calculated value: 2.442945643604887 on #answer
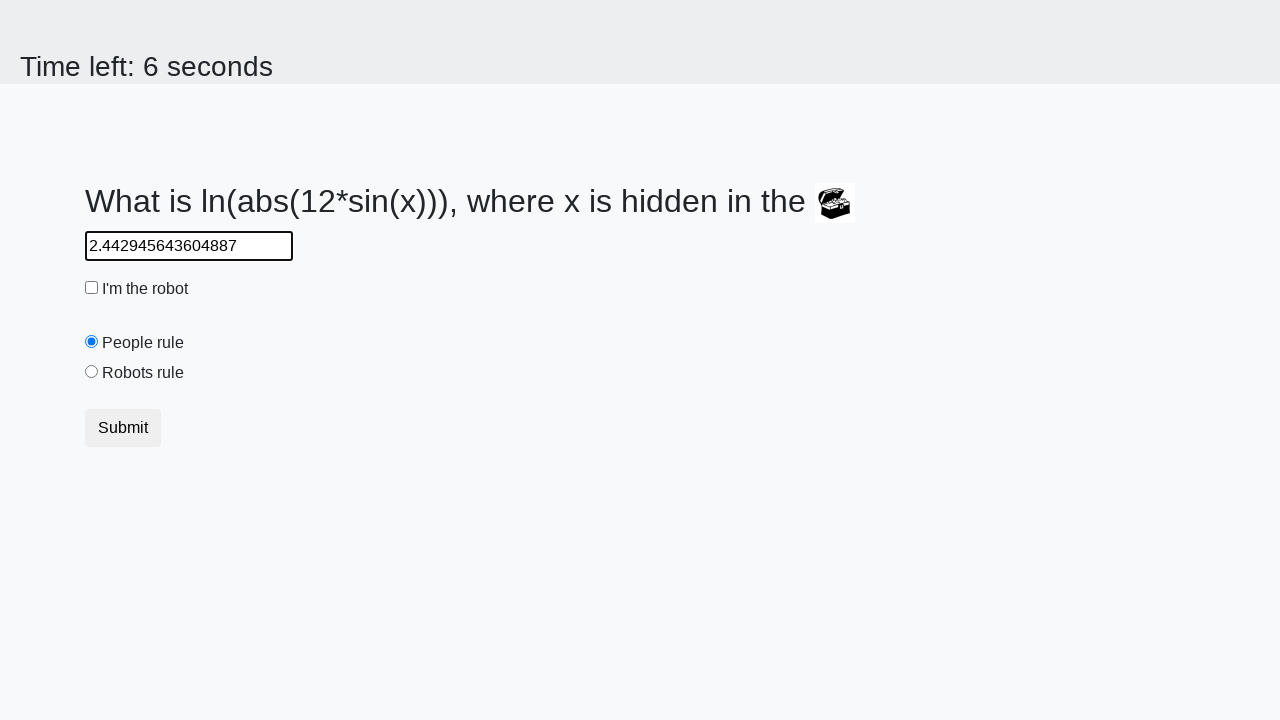

Clicked robotsRule checkbox at (92, 372) on #robotsRule
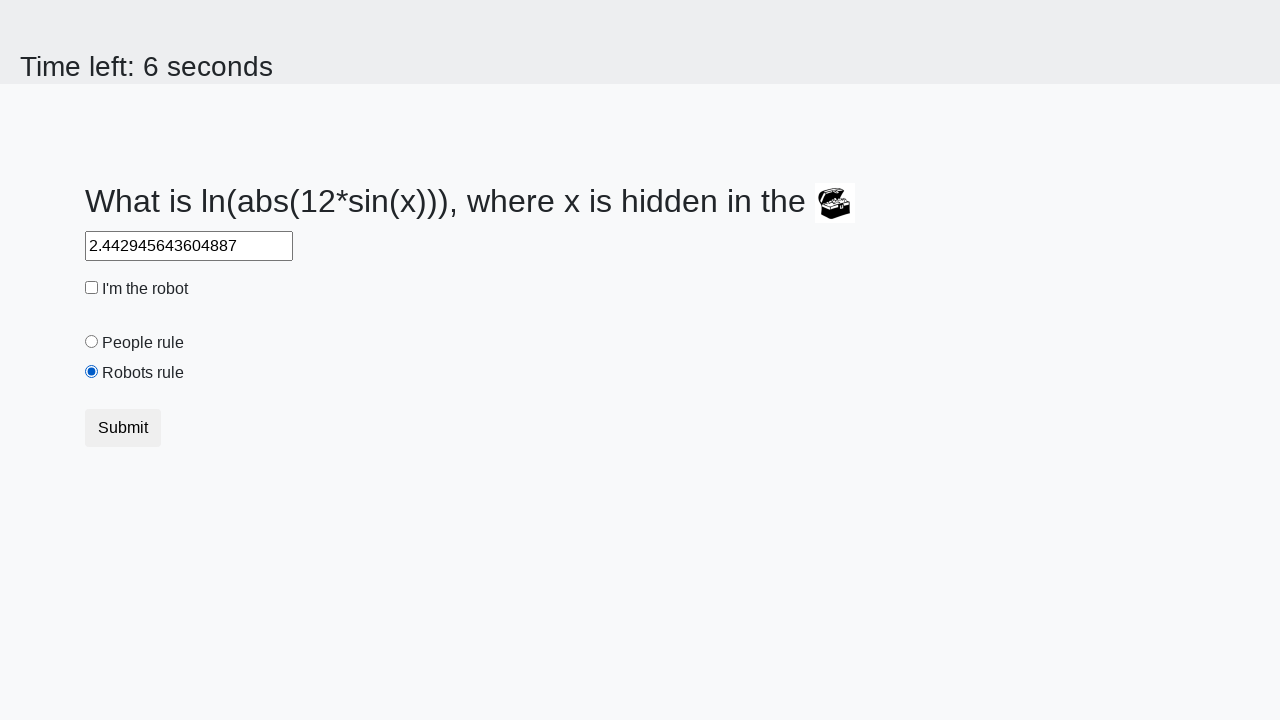

Clicked robotCheckbox checkbox at (92, 288) on #robotCheckbox
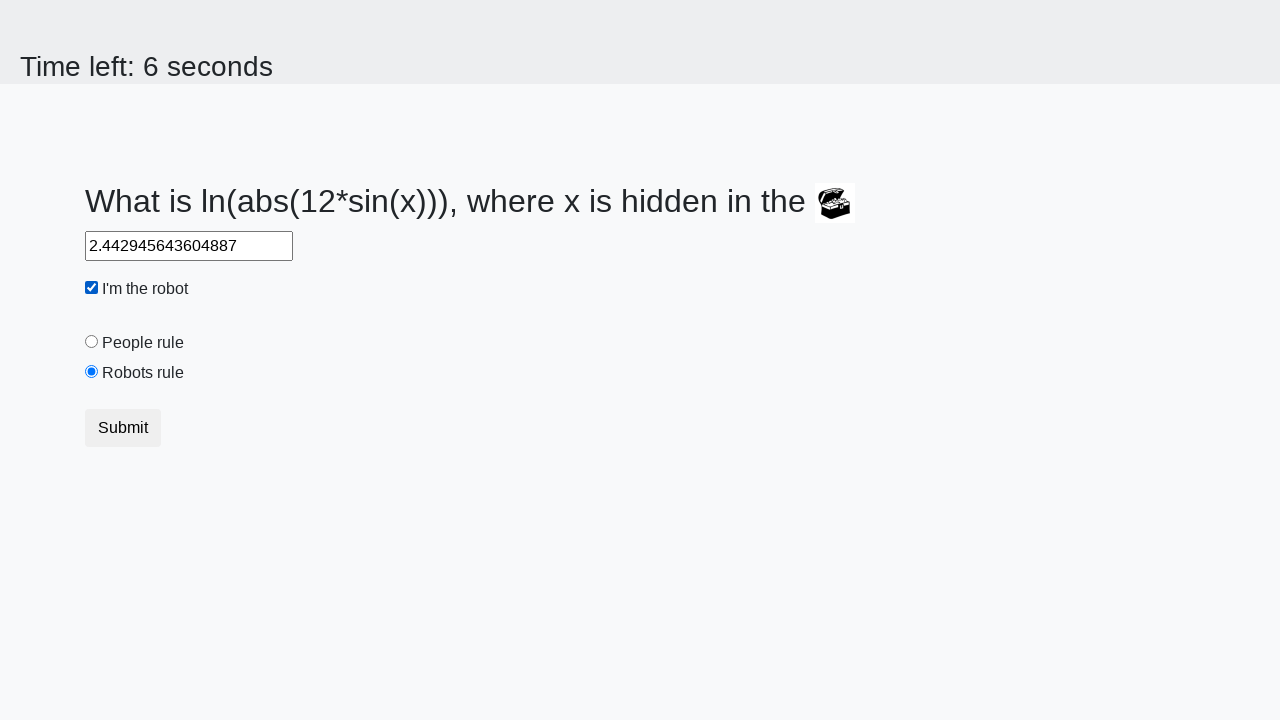

Submitted the form with calculated answer and robot verification at (123, 428) on [type='Submit']
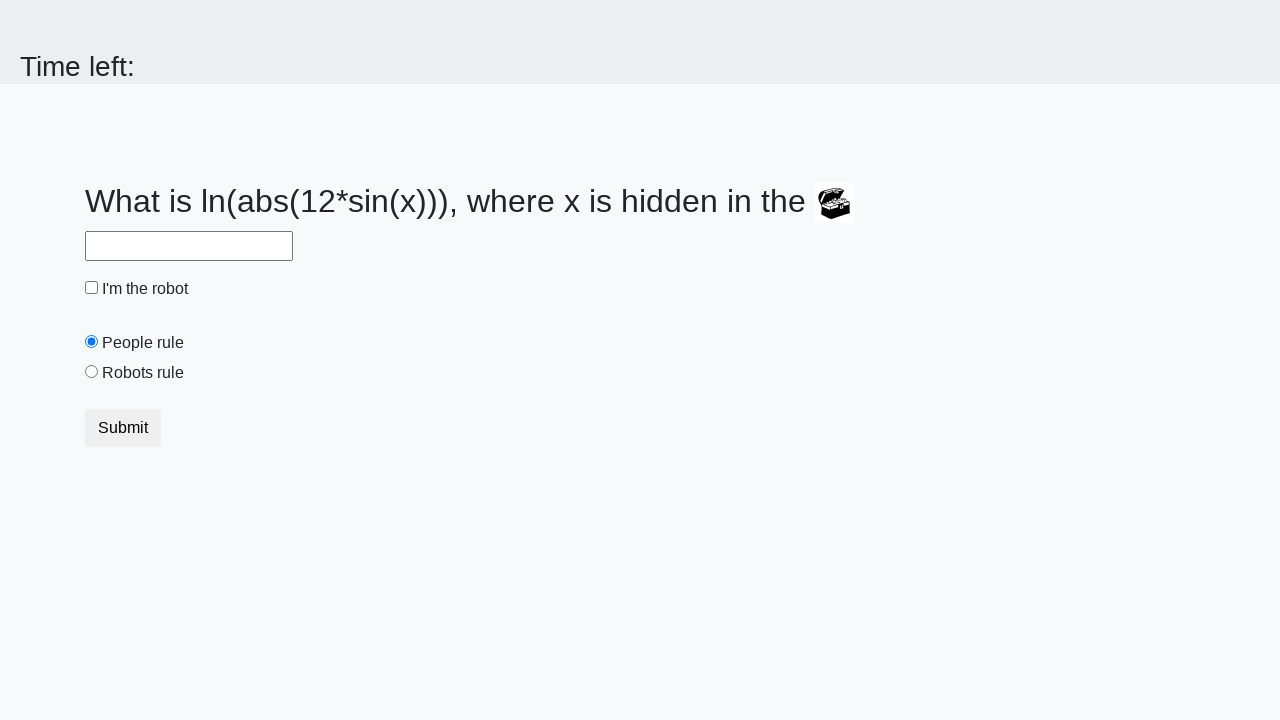

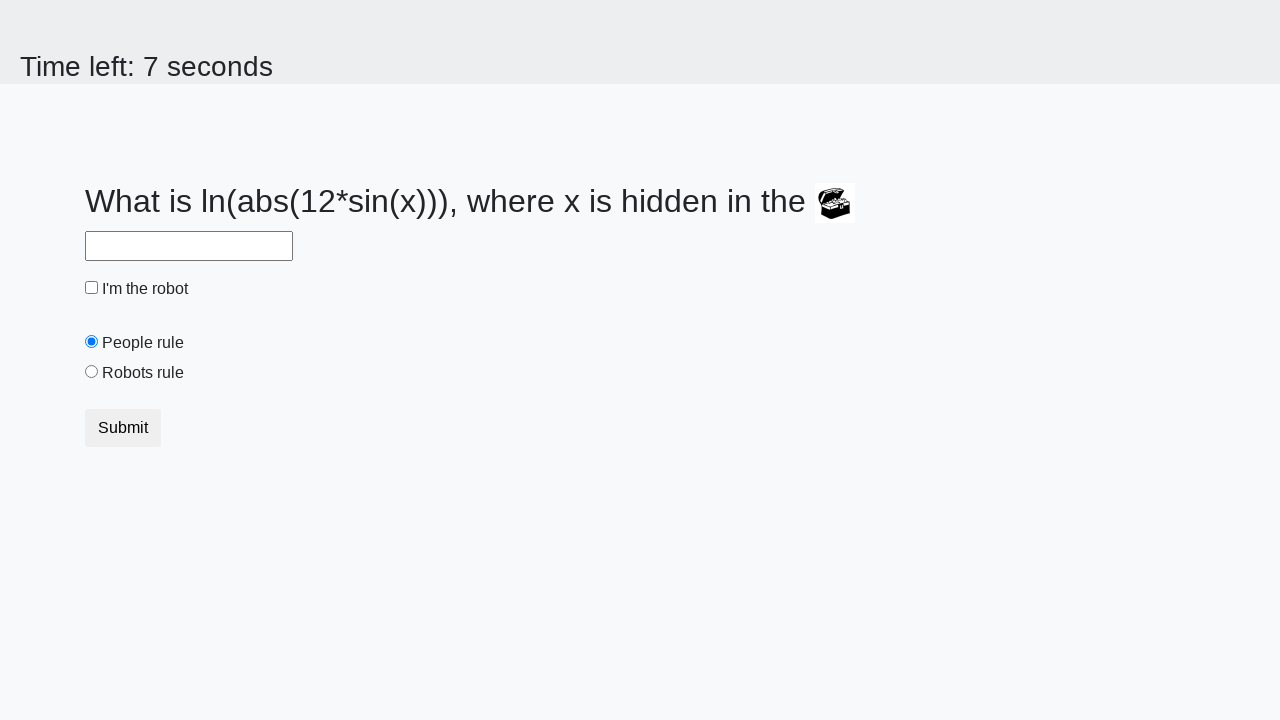